Tests that entered text can be retrieved from the textarea

Starting URL: https://codebeautify.org/html-textarea-generator

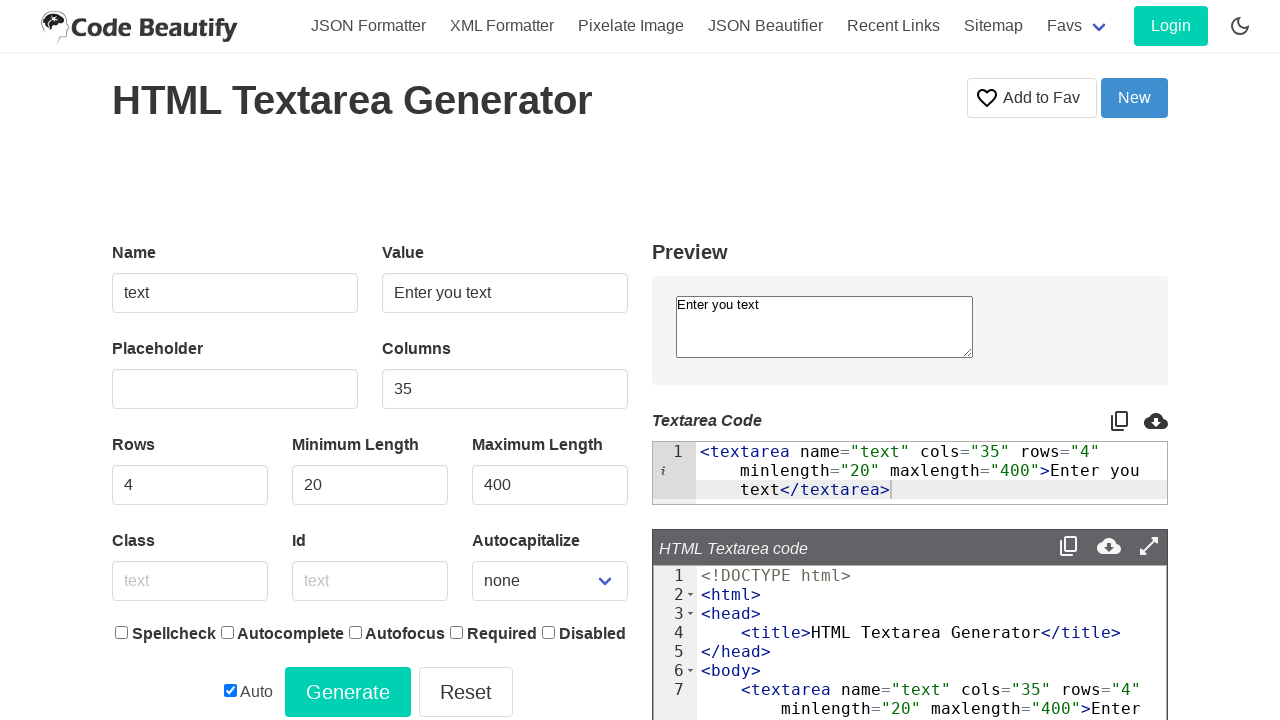

Entered 'Hello' into the textarea on textarea[name='text']
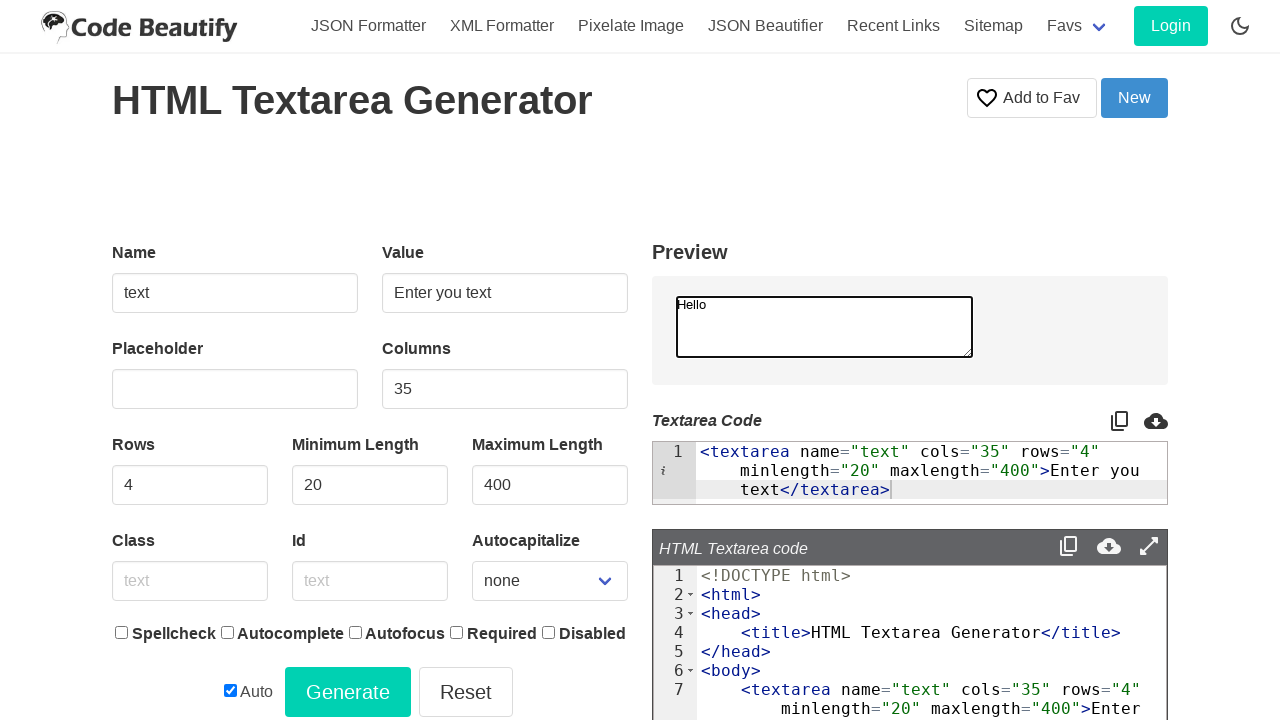

Retrieved text value from textarea
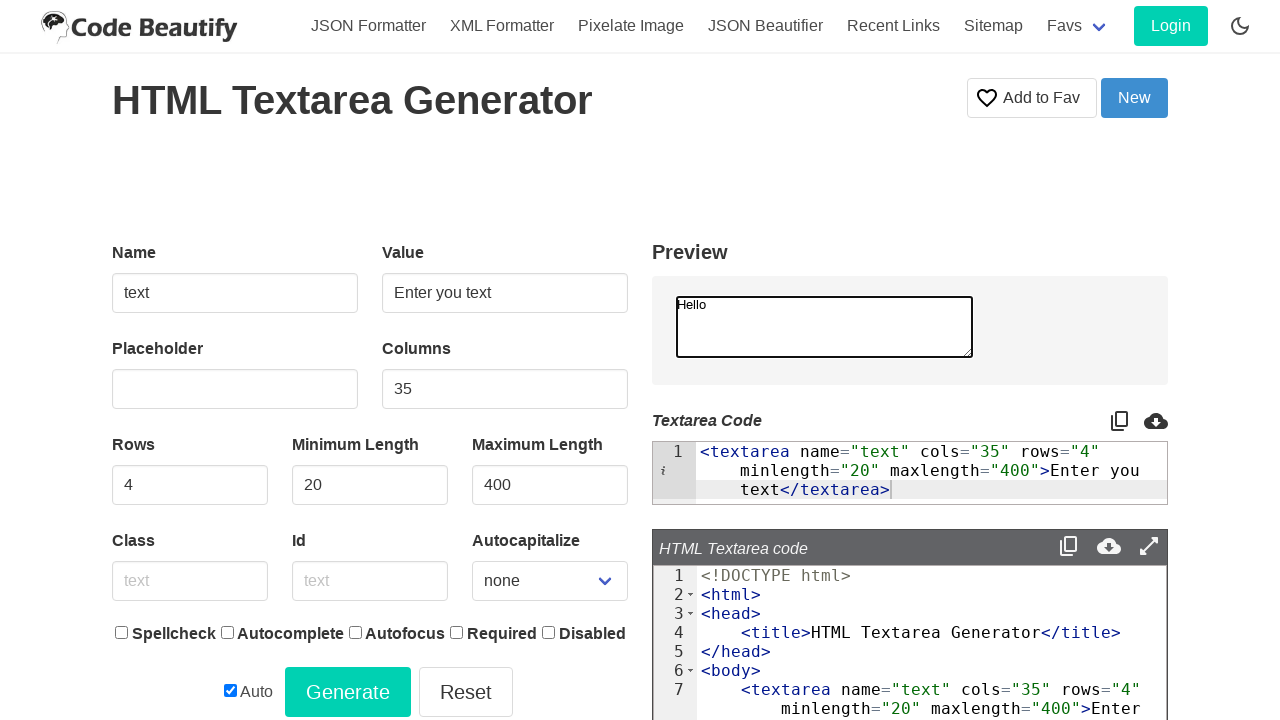

Verified that textarea contains the entered text 'Hello'
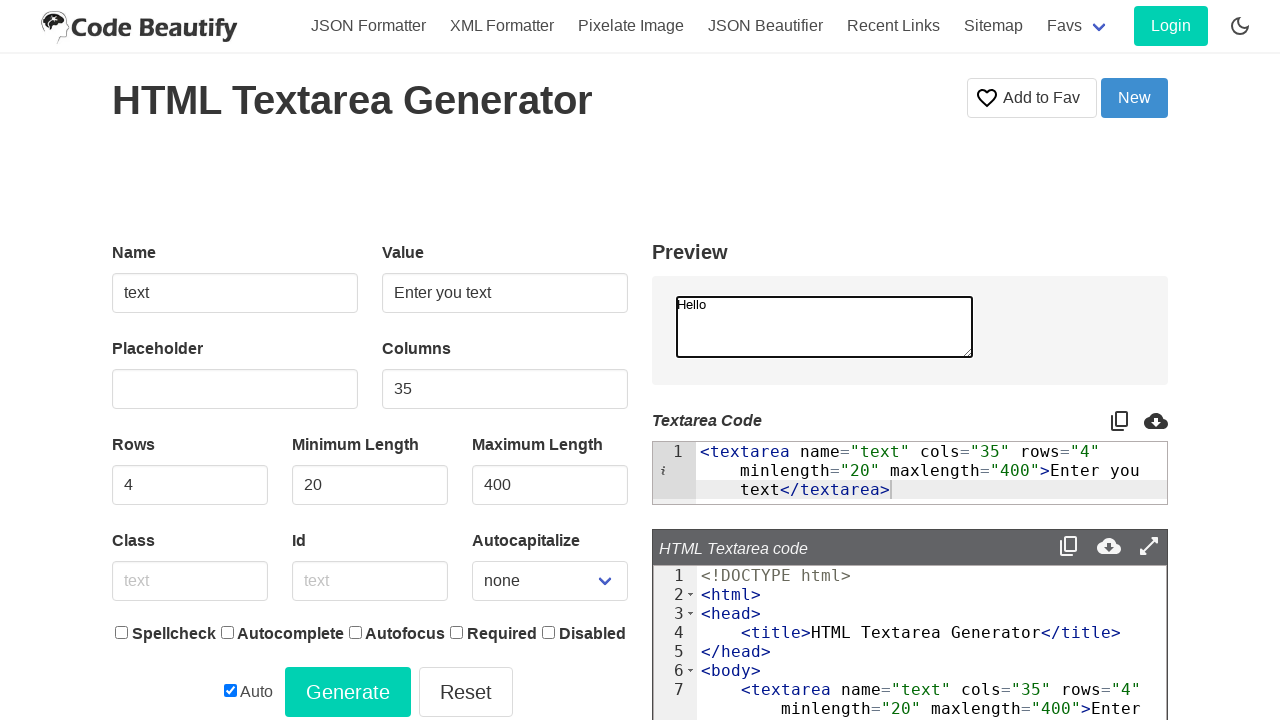

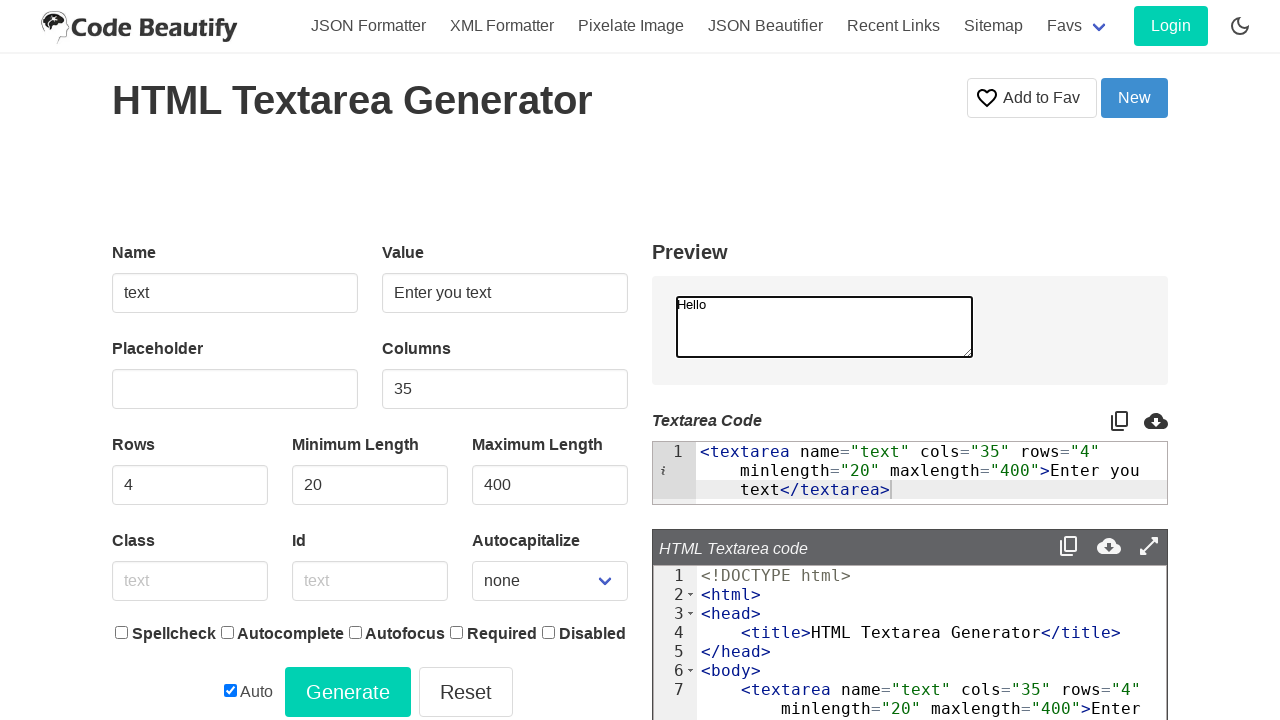